Tests checkbox functionality by checking the first checkbox and unchecking the second checkbox on a practice page, verifying the check/uncheck behavior.

Starting URL: https://practice.cydeo.com/checkboxes

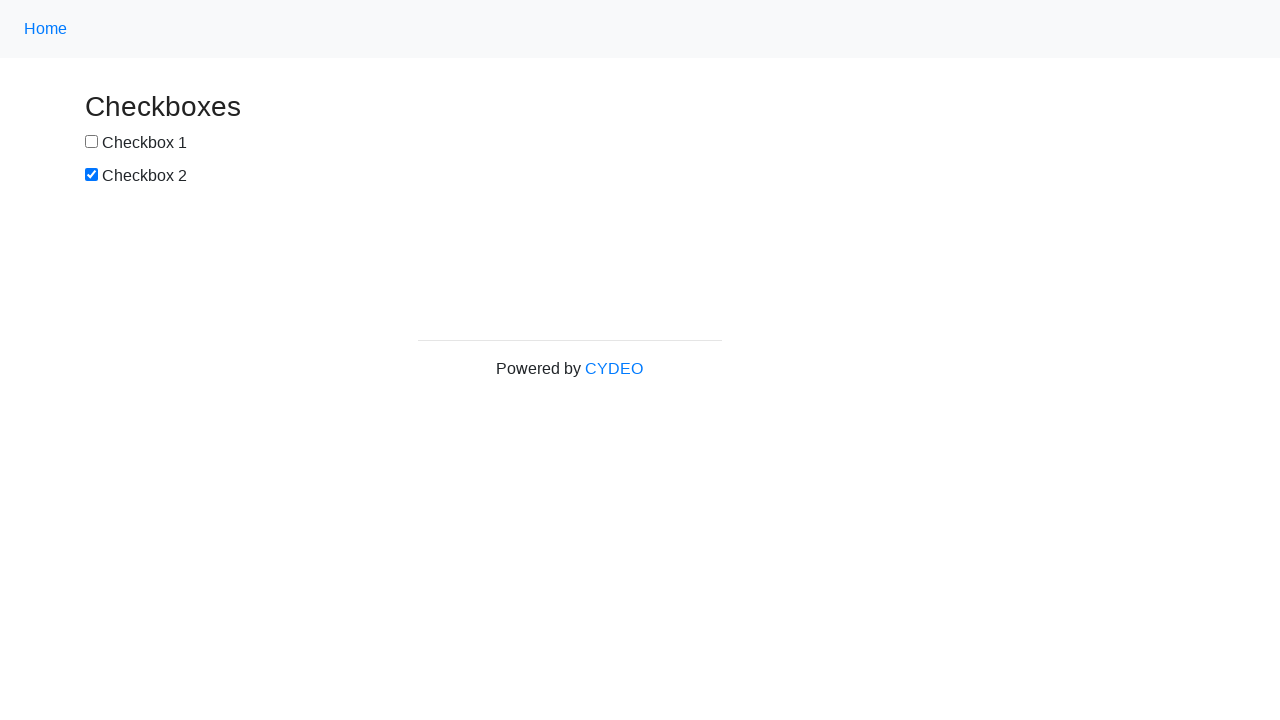

Located first checkbox element with id 'box1'
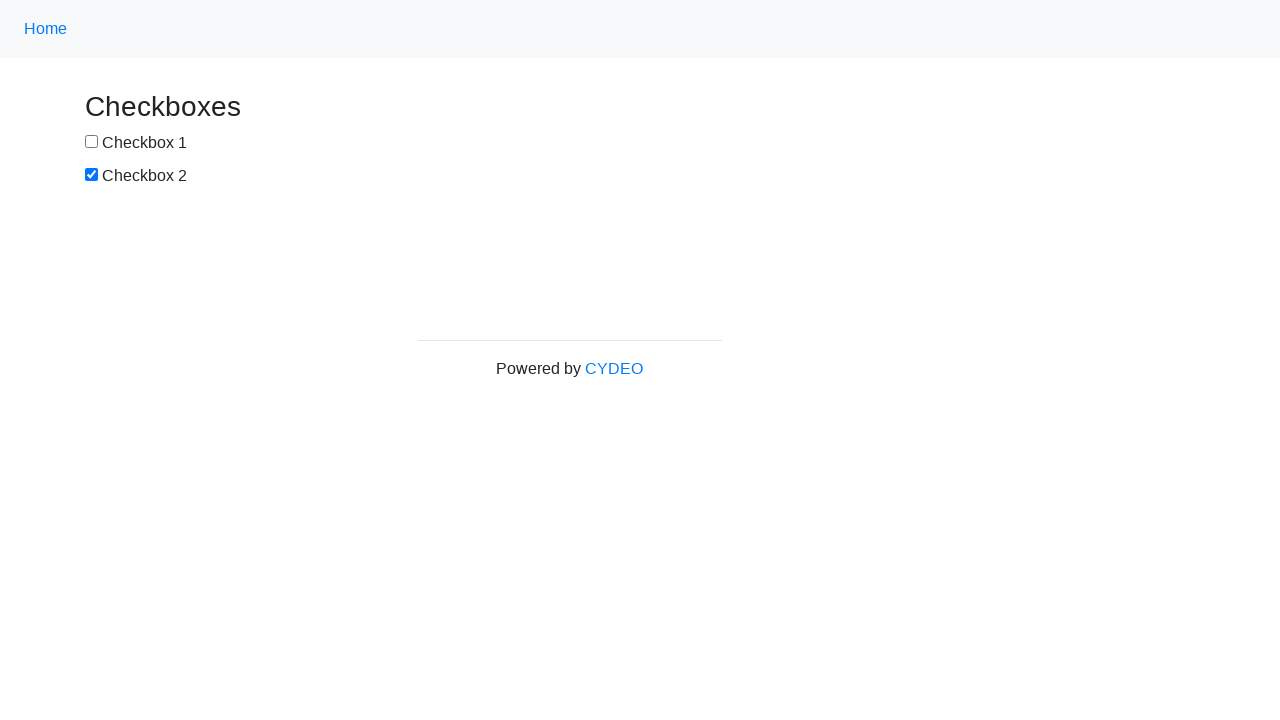

Located second checkbox element with id 'box2'
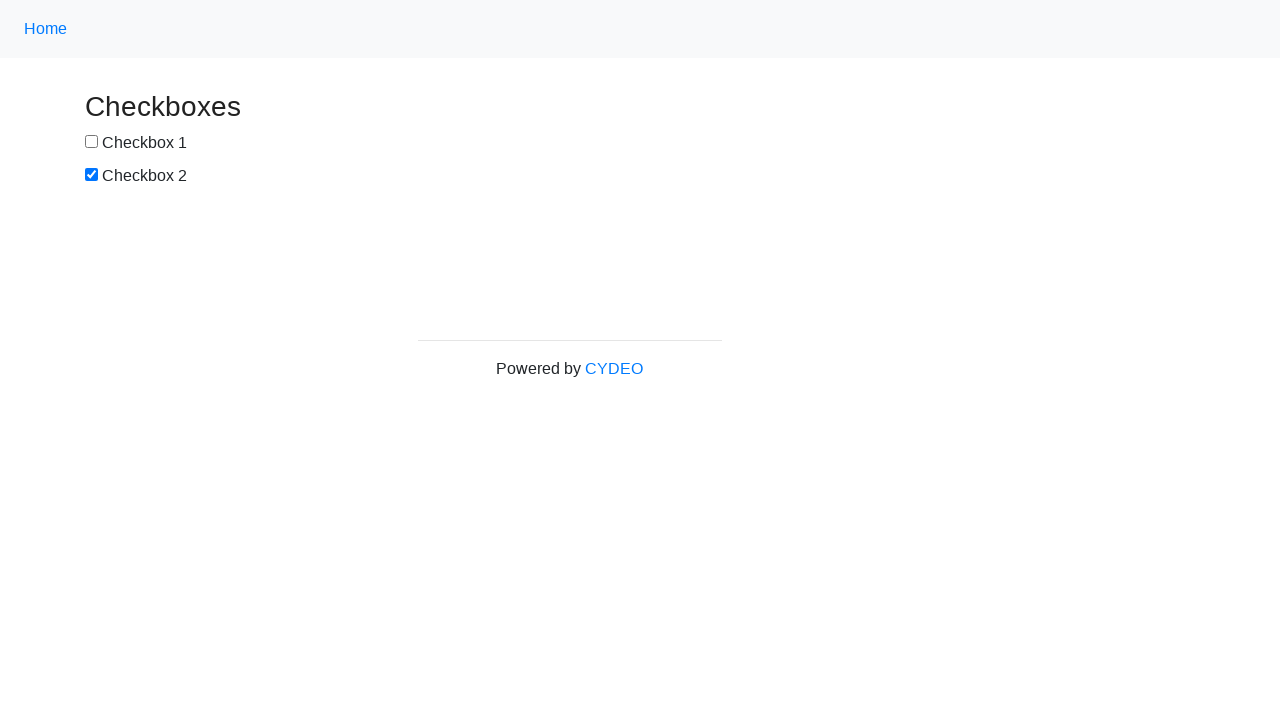

Checked the first checkbox at (92, 142) on #box1
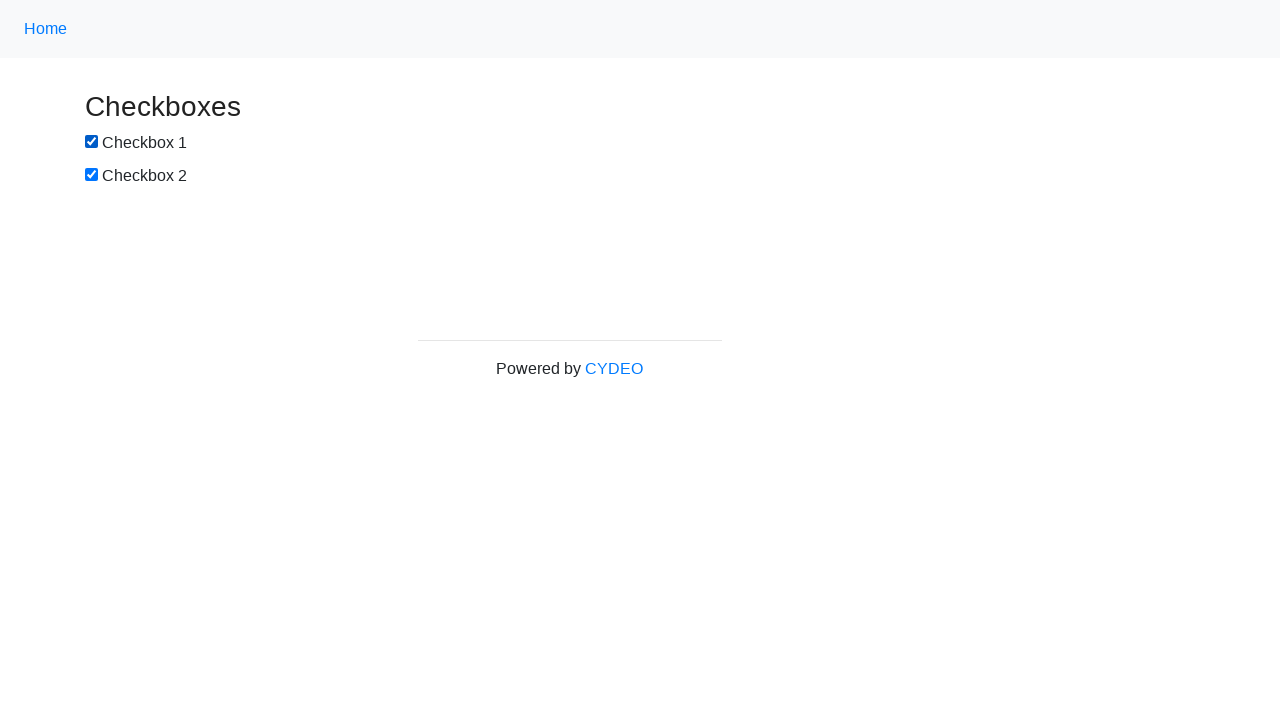

Unchecked the second checkbox at (92, 175) on #box2
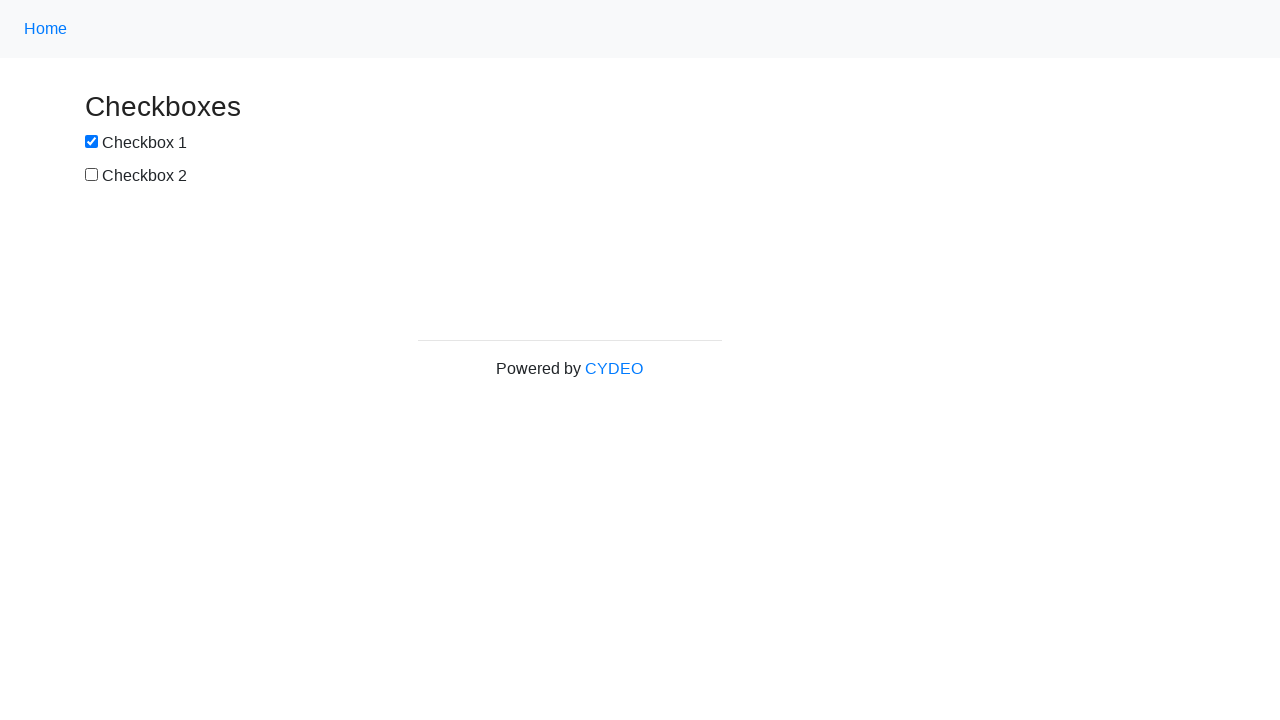

Waited 1000ms for visual confirmation
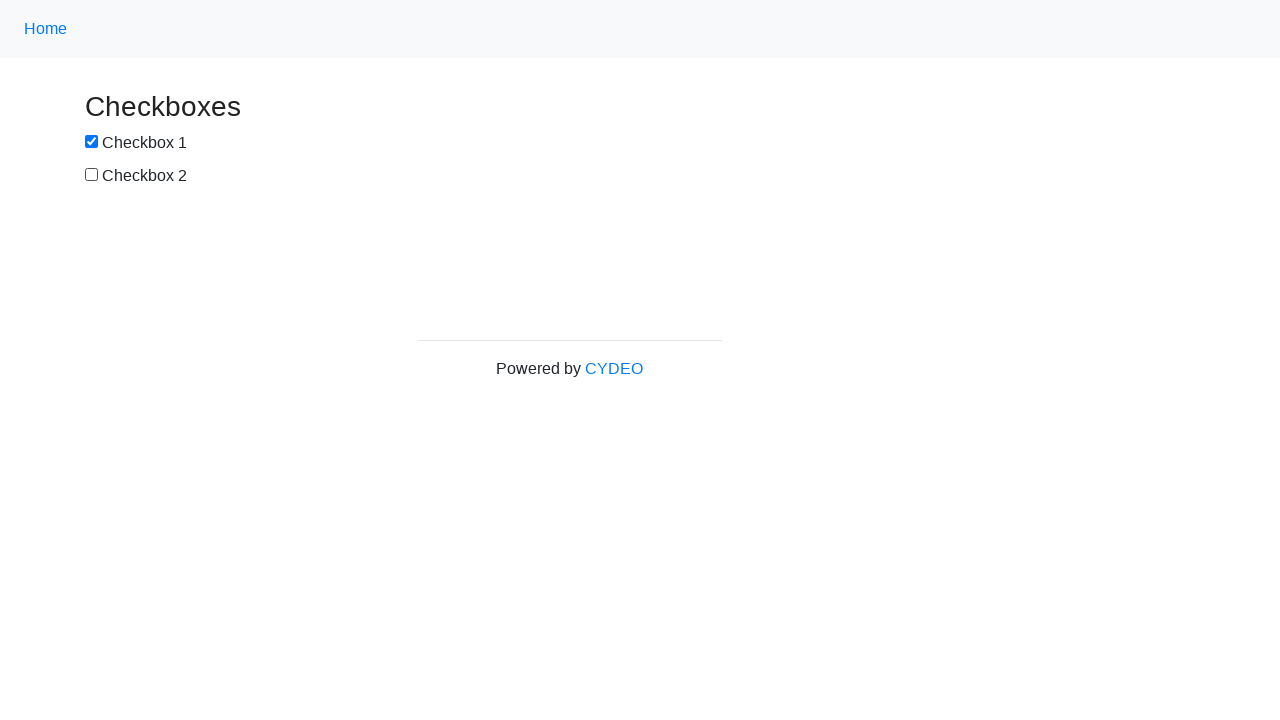

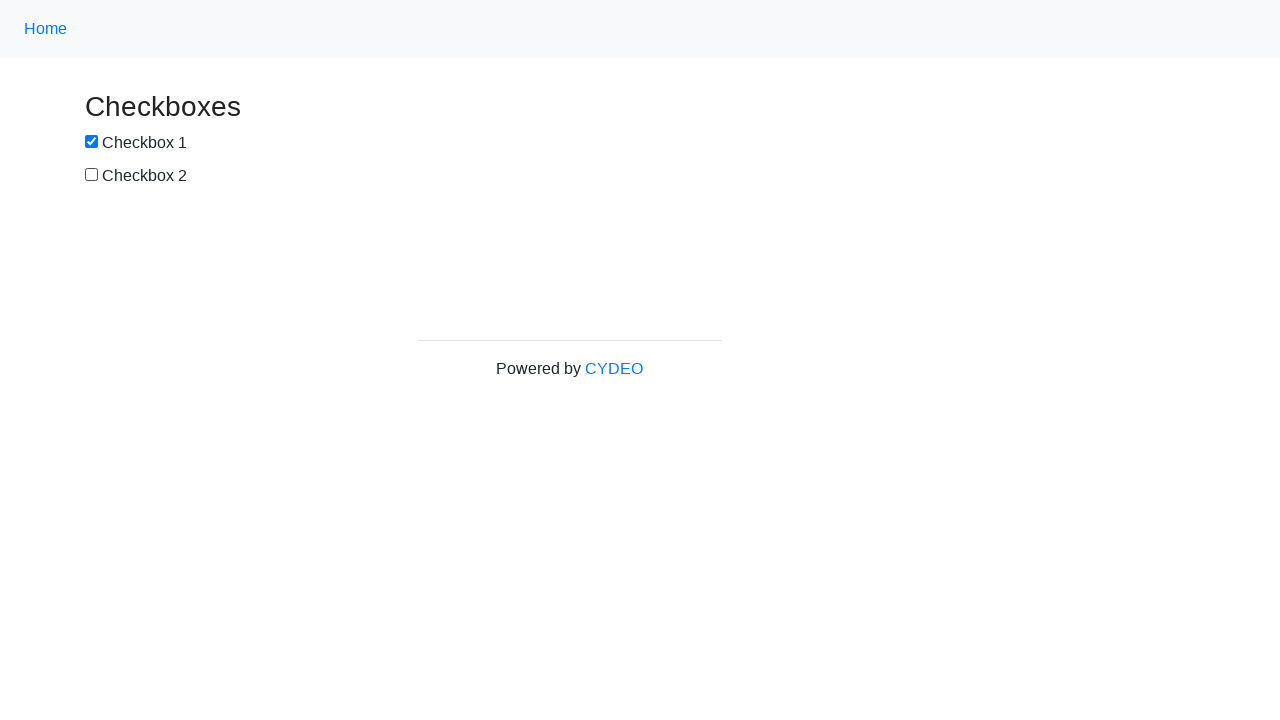